Tests the search functionality on Python.org by entering a search term in the search box and submitting the search form using the RETURN key.

Starting URL: http://www.python.org

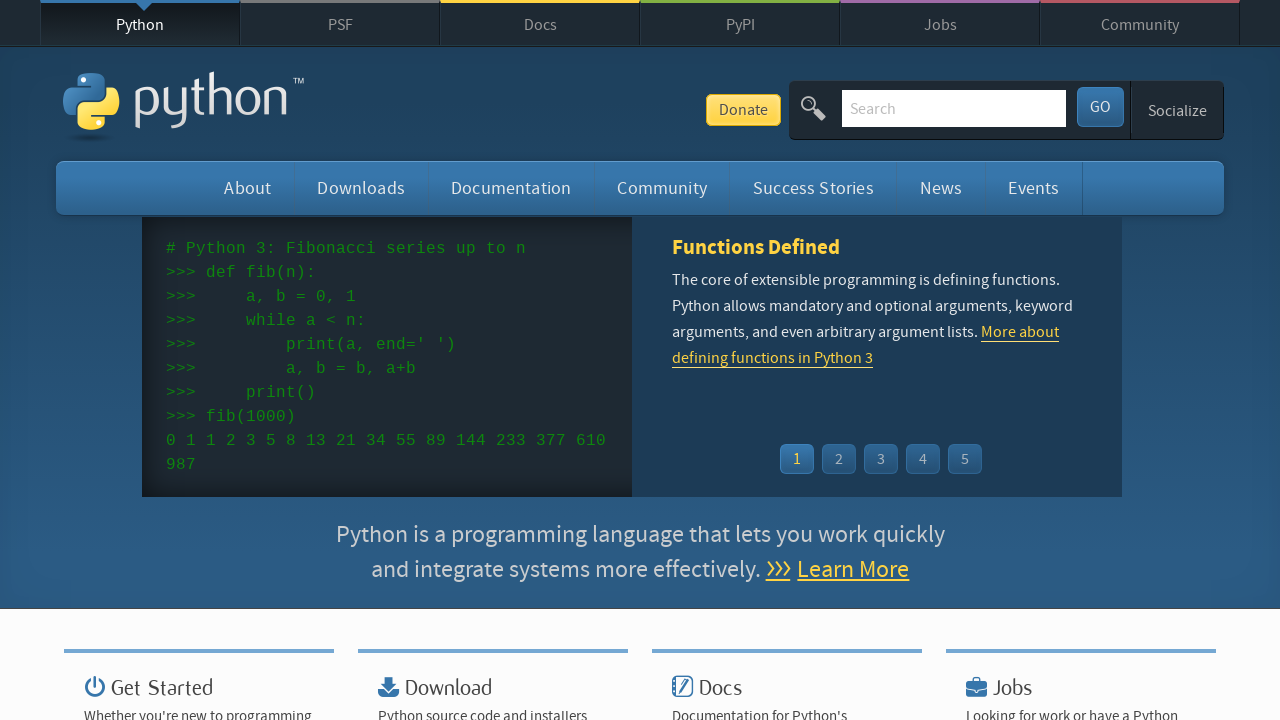

Verified page title contains 'Python'
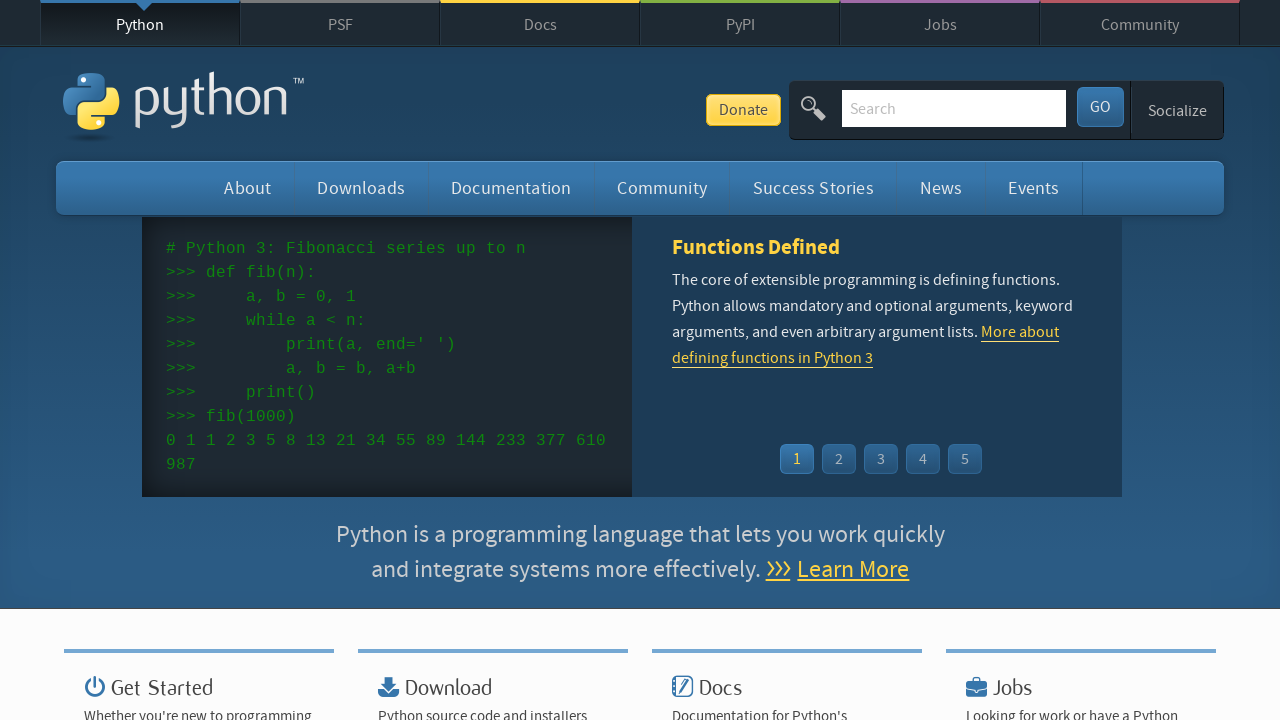

Filled search box with 'selenium' on input[name='q']
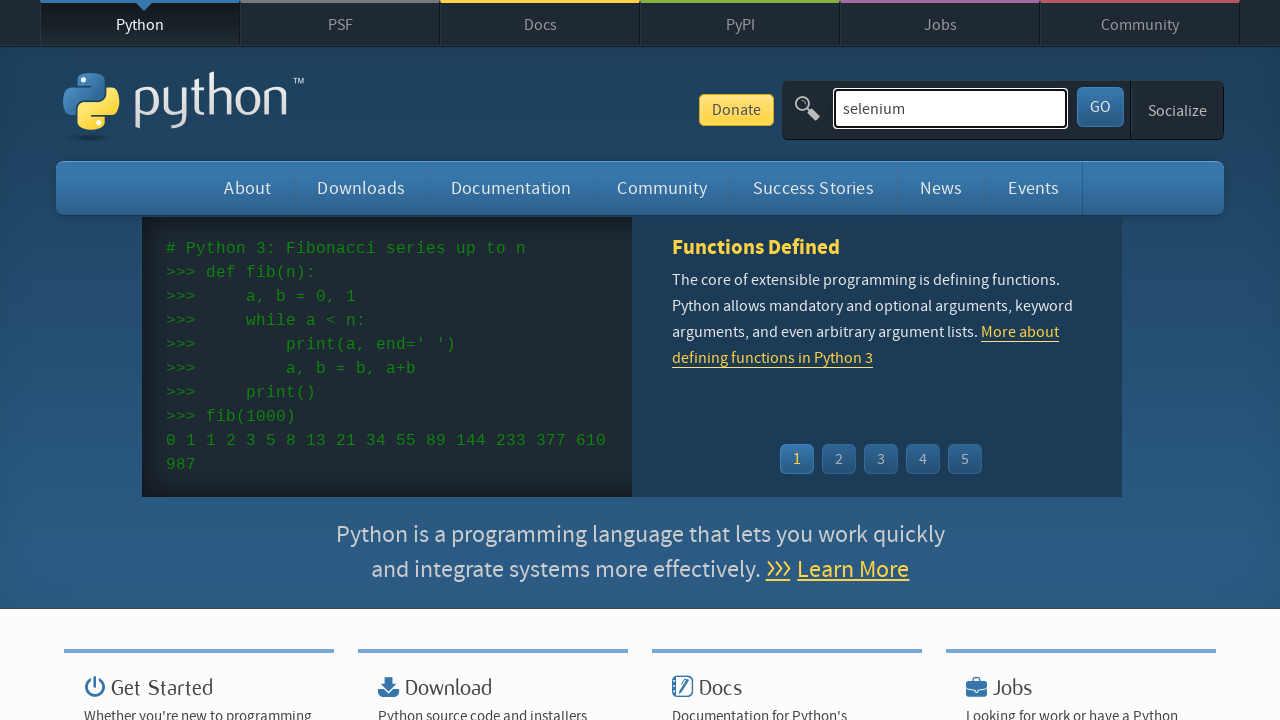

Pressed RETURN key to submit search form on input[name='q']
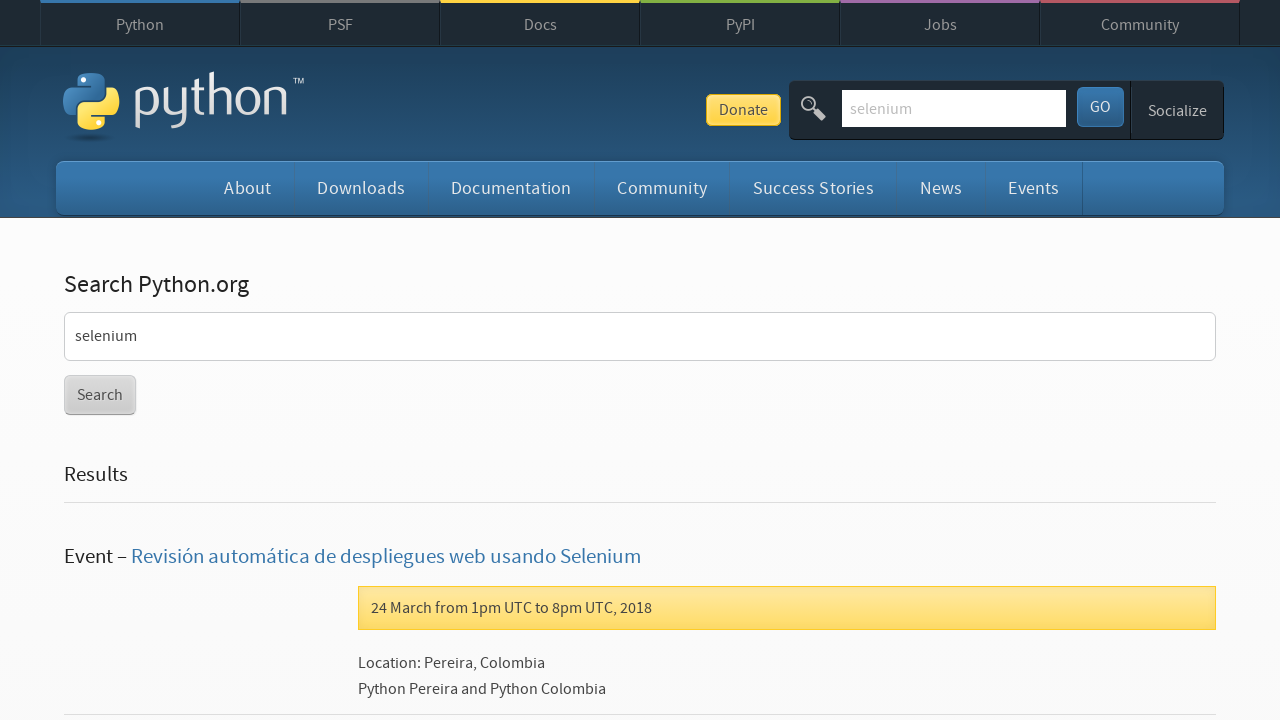

Search results loaded and network idle
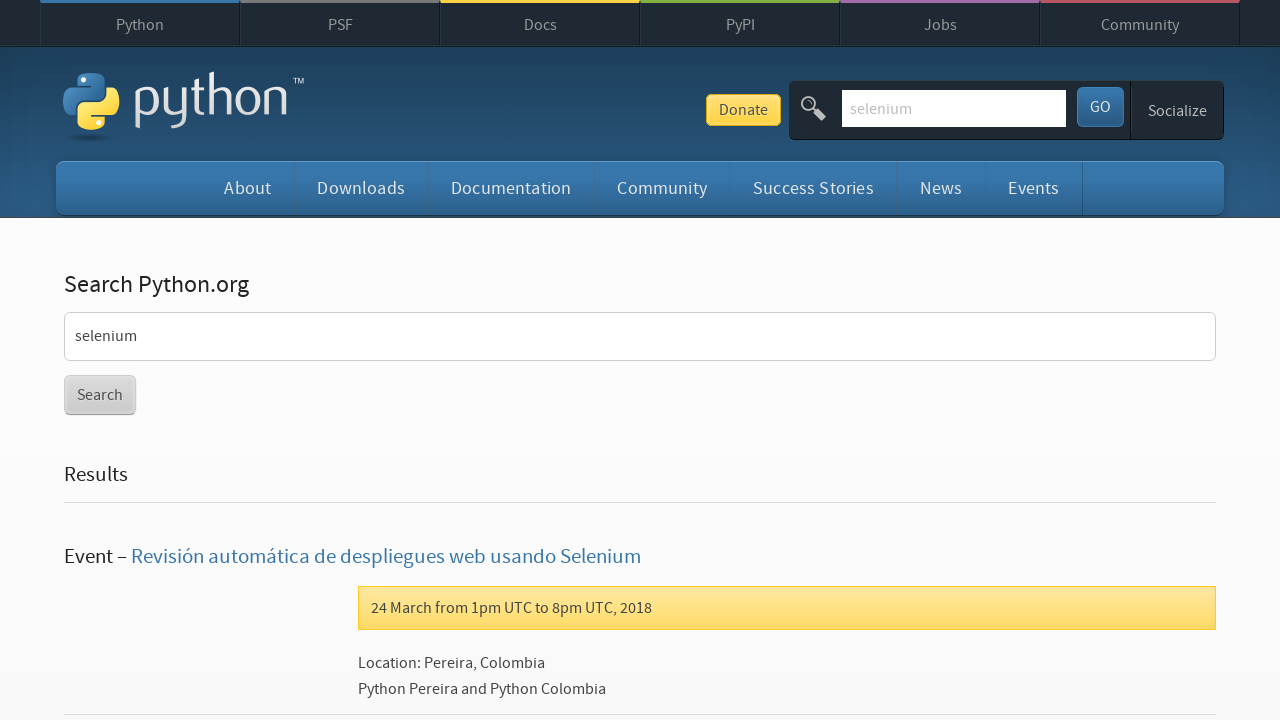

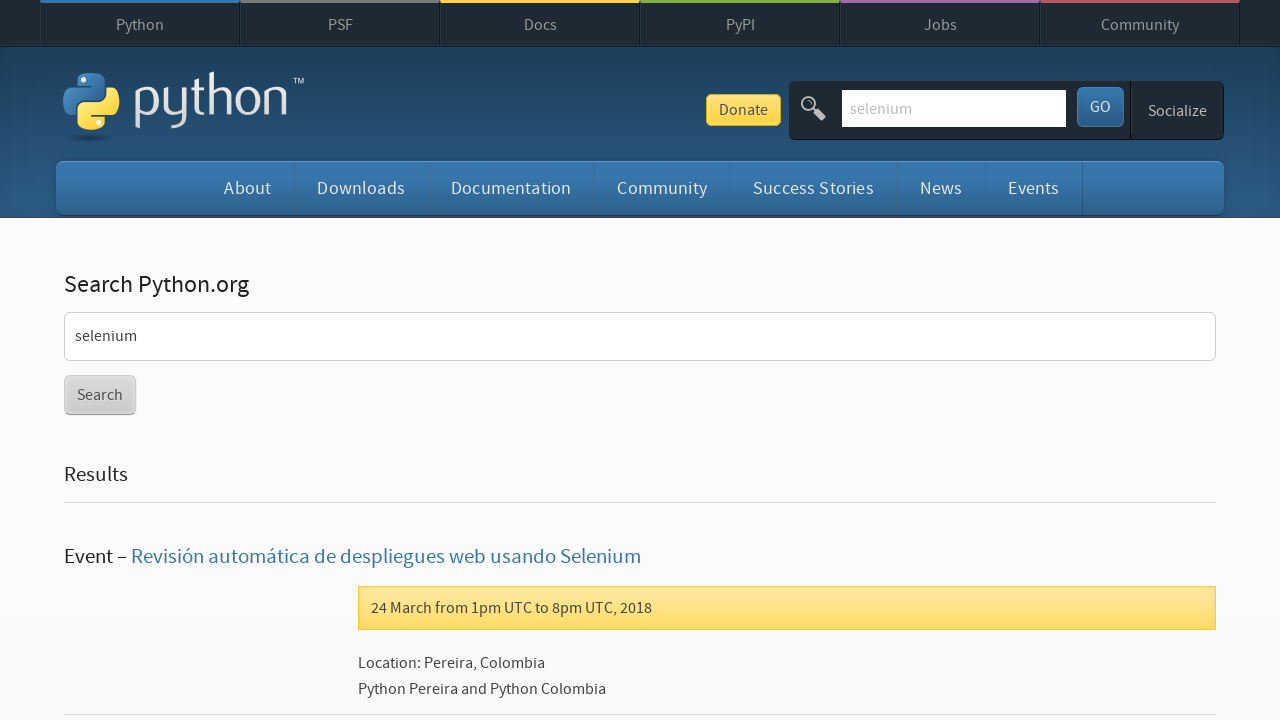